Tests JavaScript prompt dialog handling by clicking a button that triggers a prompt and entering text before accepting

Starting URL: https://the-internet.herokuapp.com/javascript_alerts

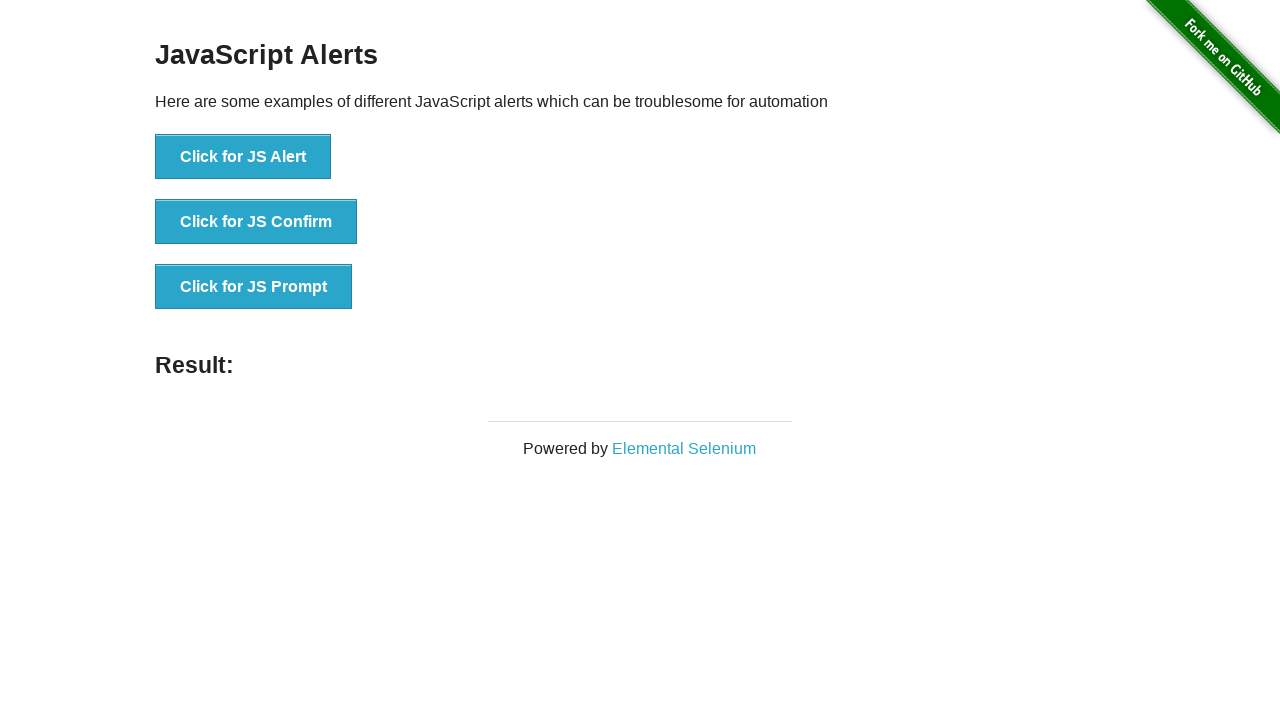

Set up dialog handler to accept prompt with text 'TestUser42'
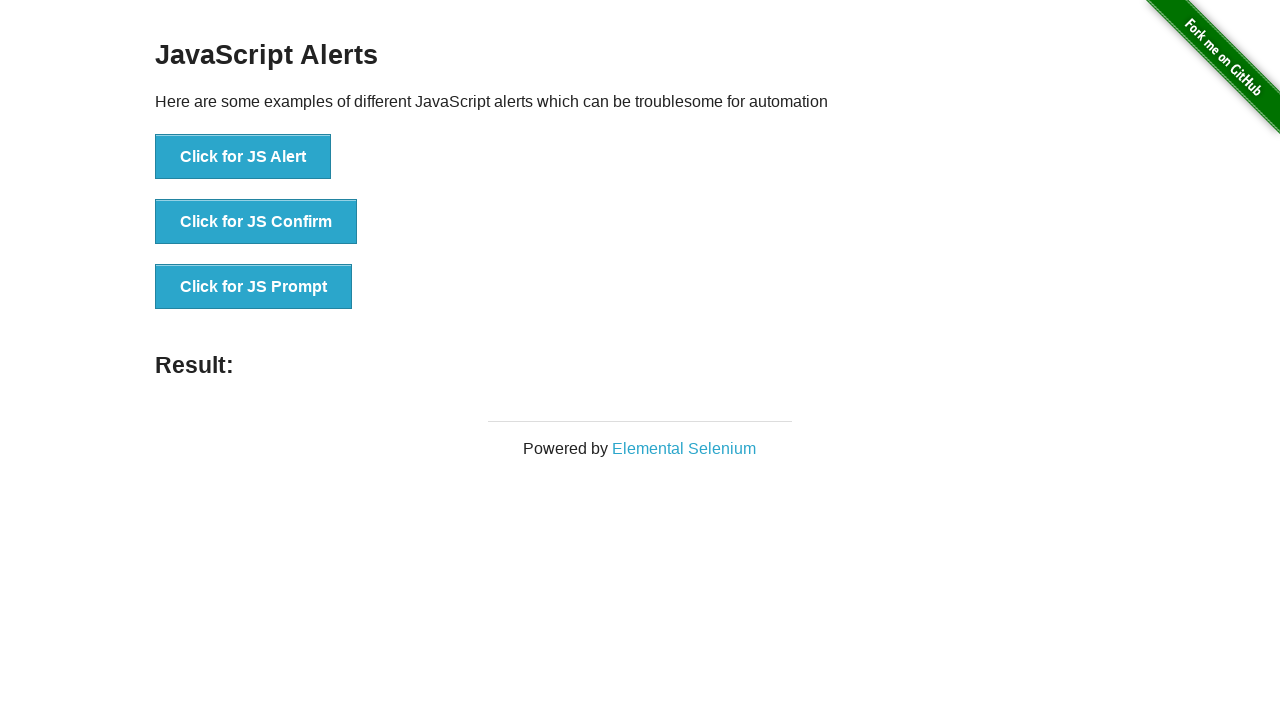

Clicked button to trigger JavaScript prompt dialog at (254, 287) on xpath=//button[text()='Click for JS Prompt']
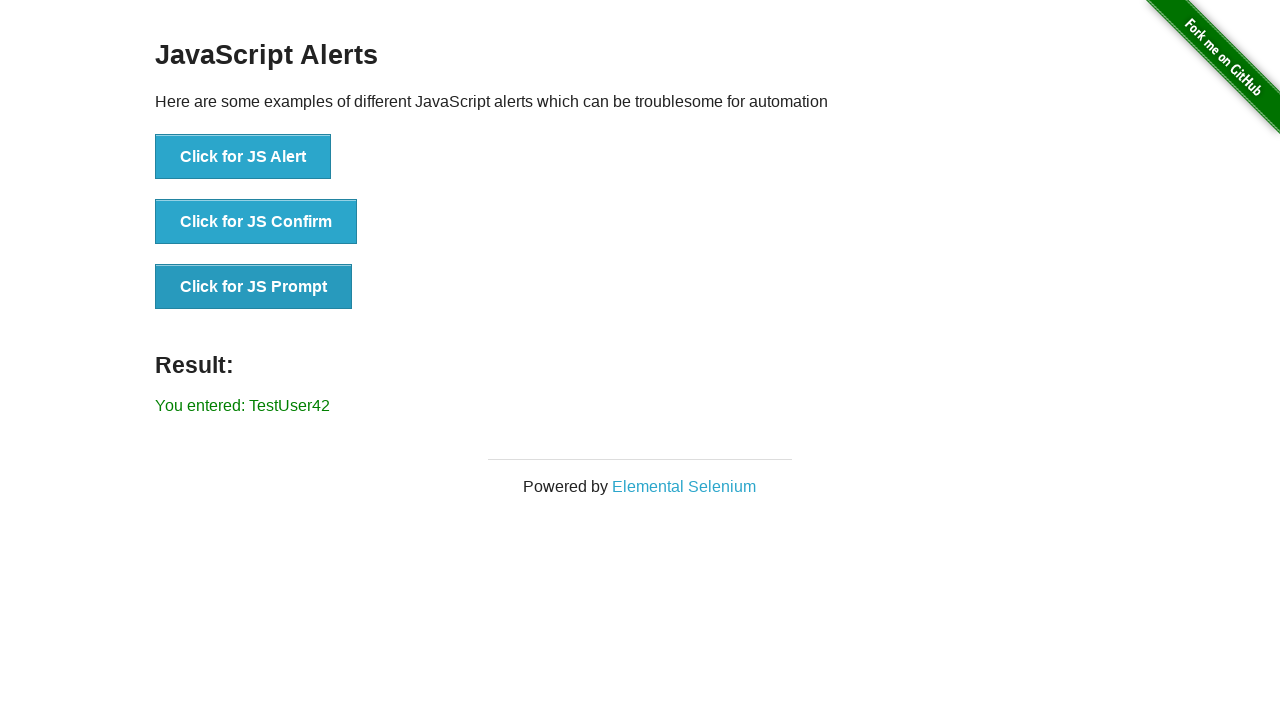

Prompt result element loaded and visible
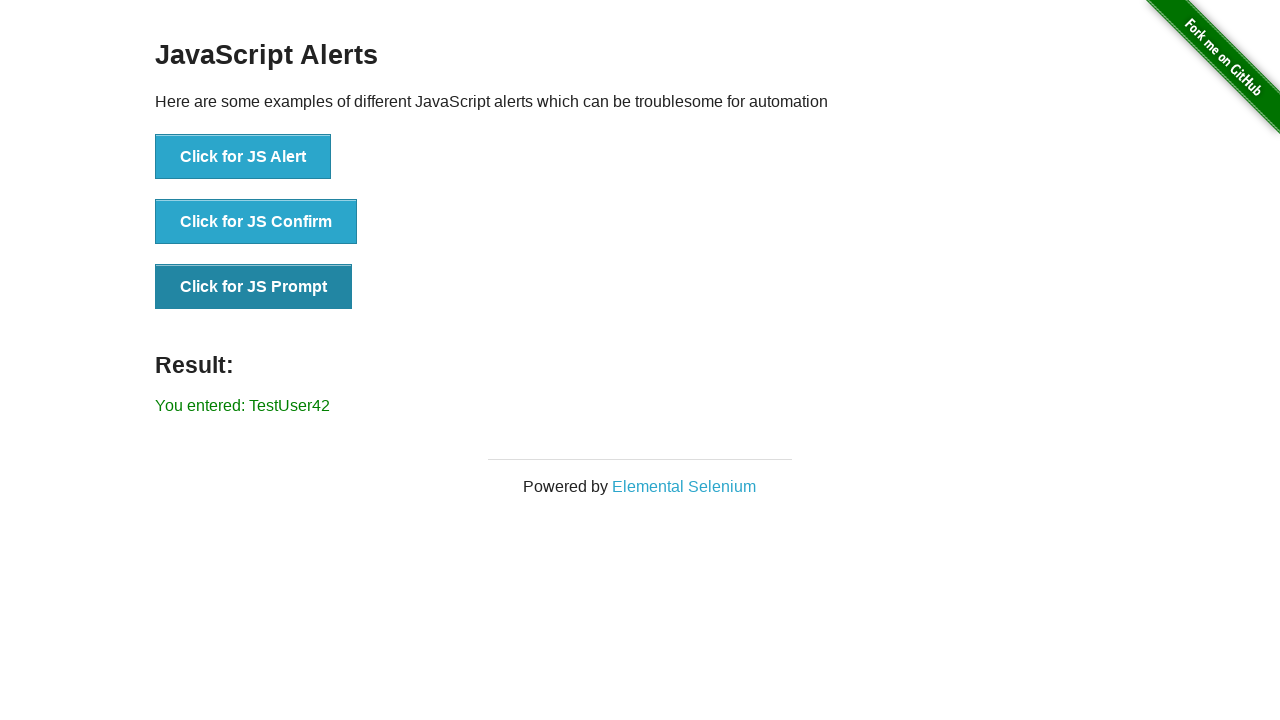

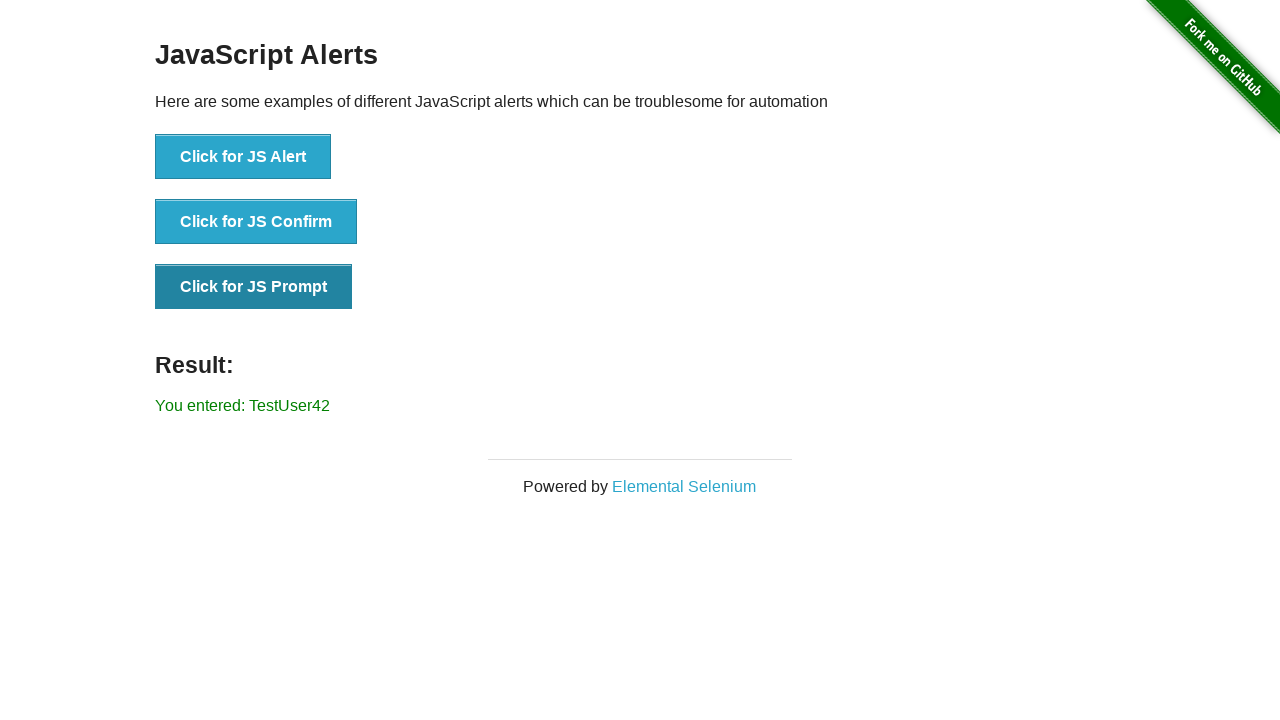